Demonstrates various scrolling techniques including scrolling by pixels, scrolling to elements, and scrolling to the bottom of the page

Starting URL: https://ultimateqa.com/dummy-automation-websites/

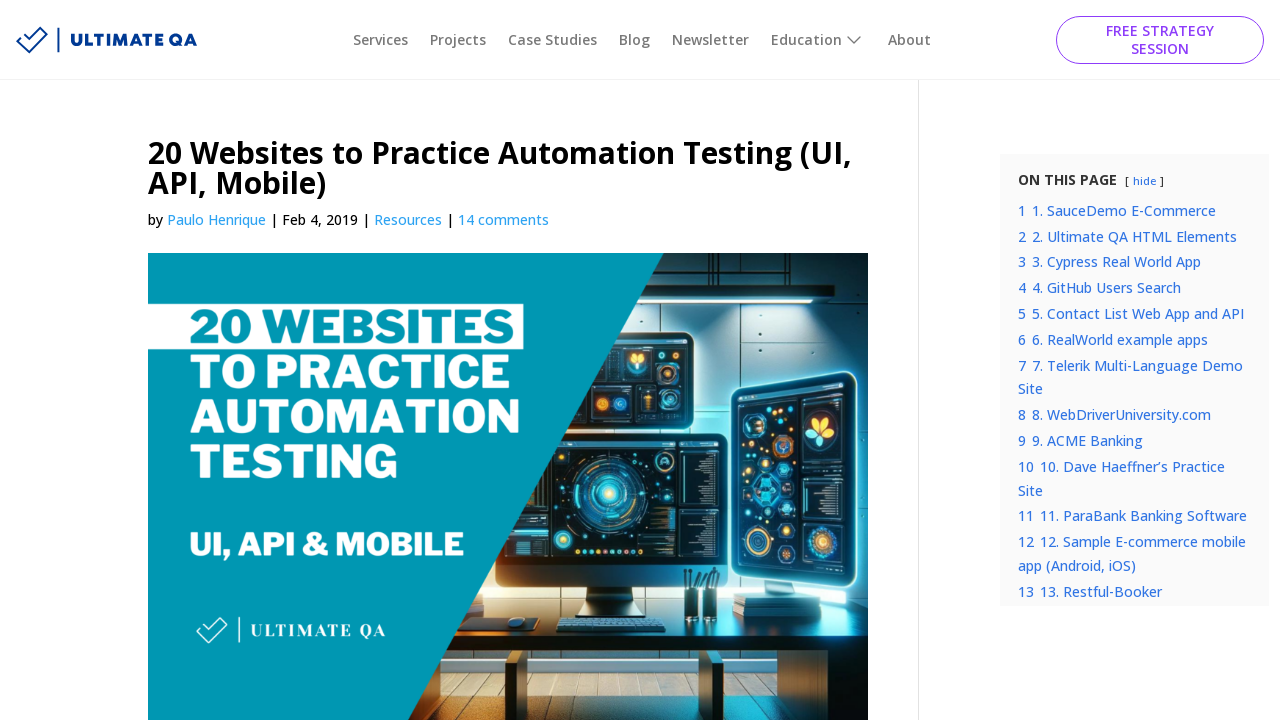

Scrolled down by 1000 pixels using window.scroll()
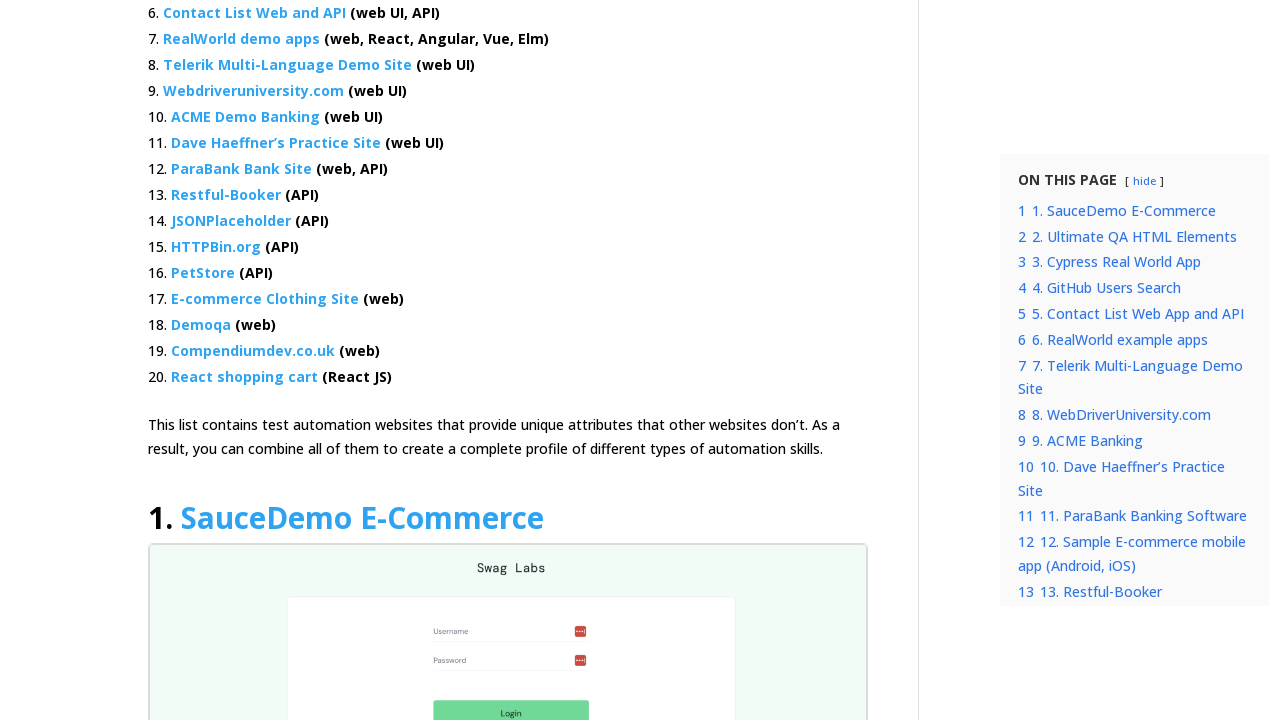

Waited 1000ms for scroll animation to complete
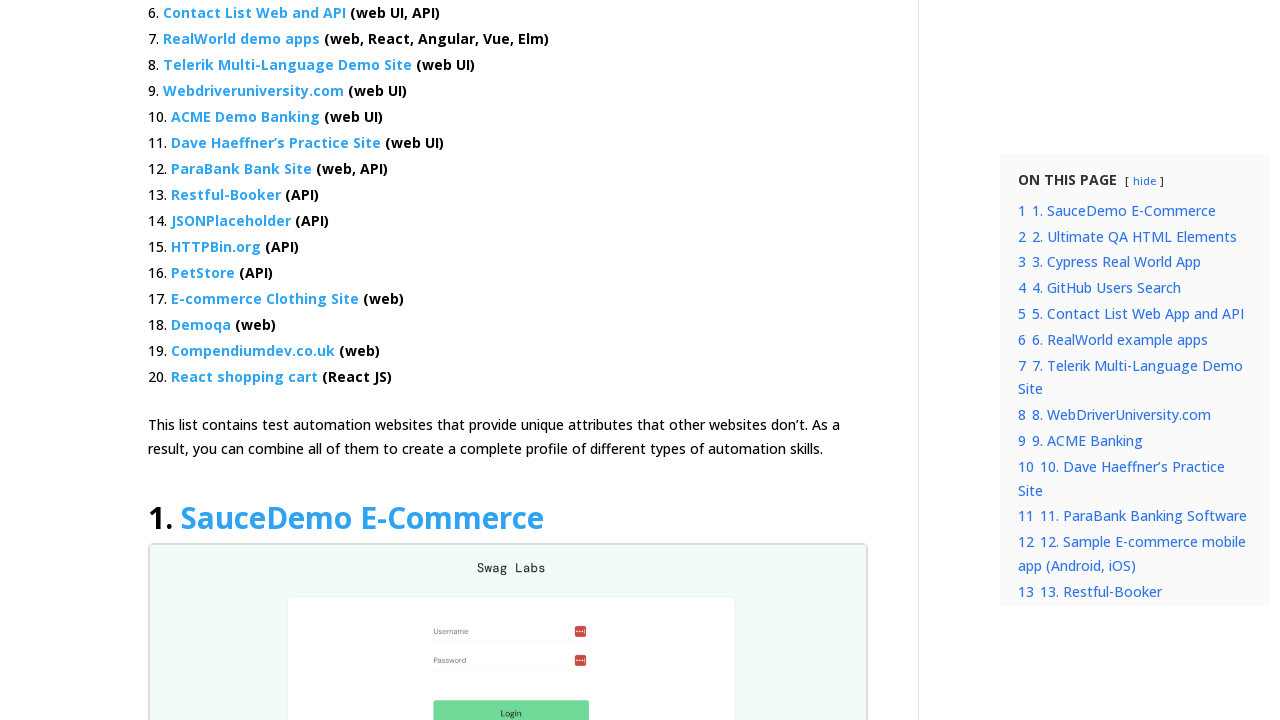

Pressed PageUp key (1/4) to scroll up
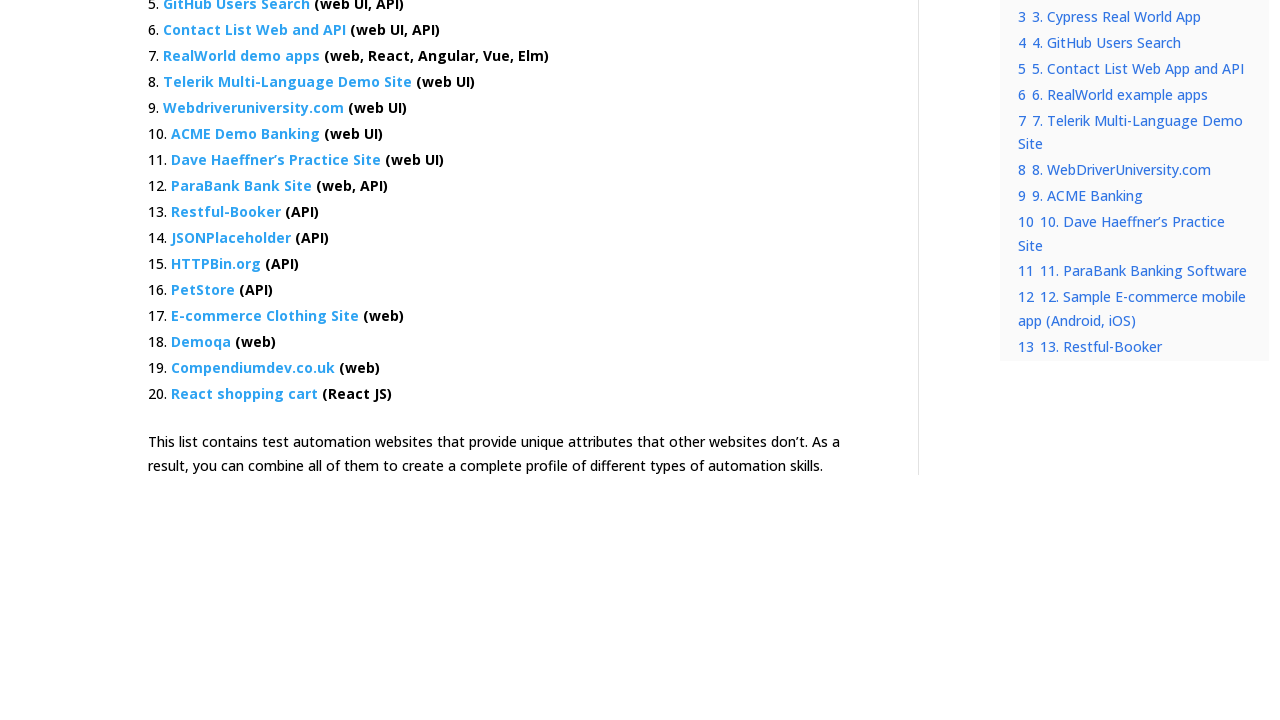

Pressed PageUp key (2/4) to scroll up
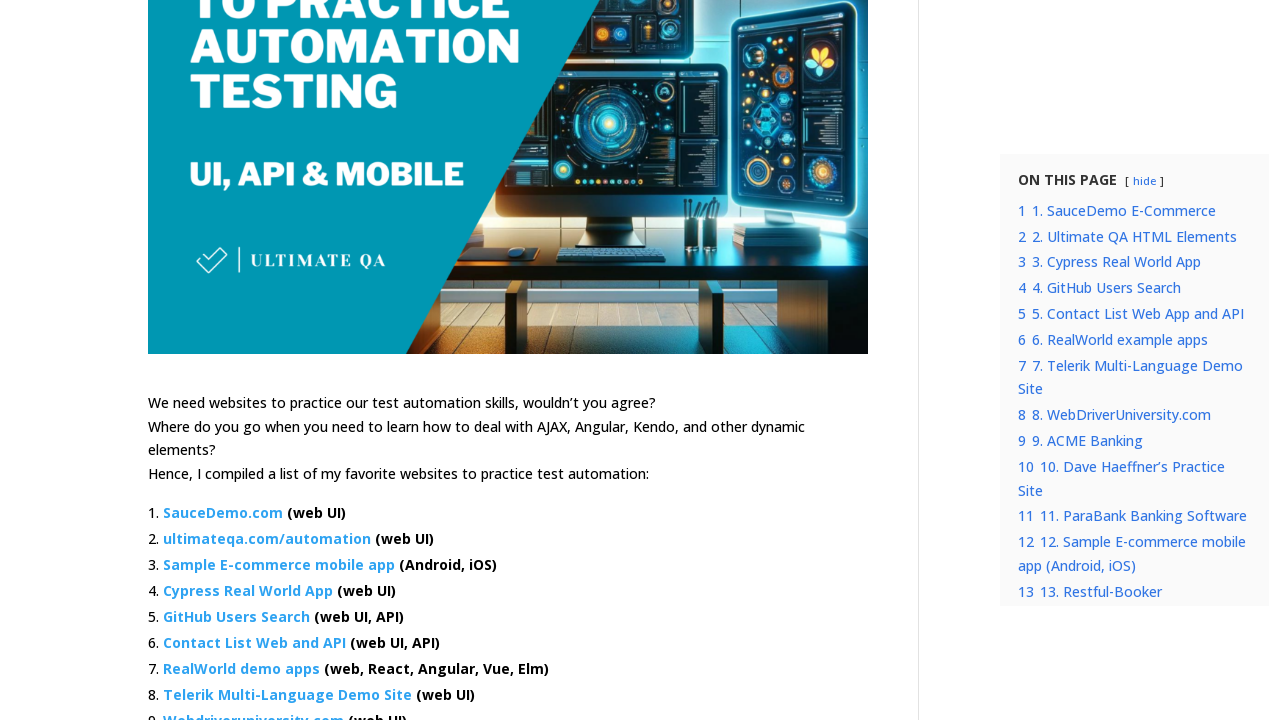

Pressed PageUp key (3/4) to scroll up
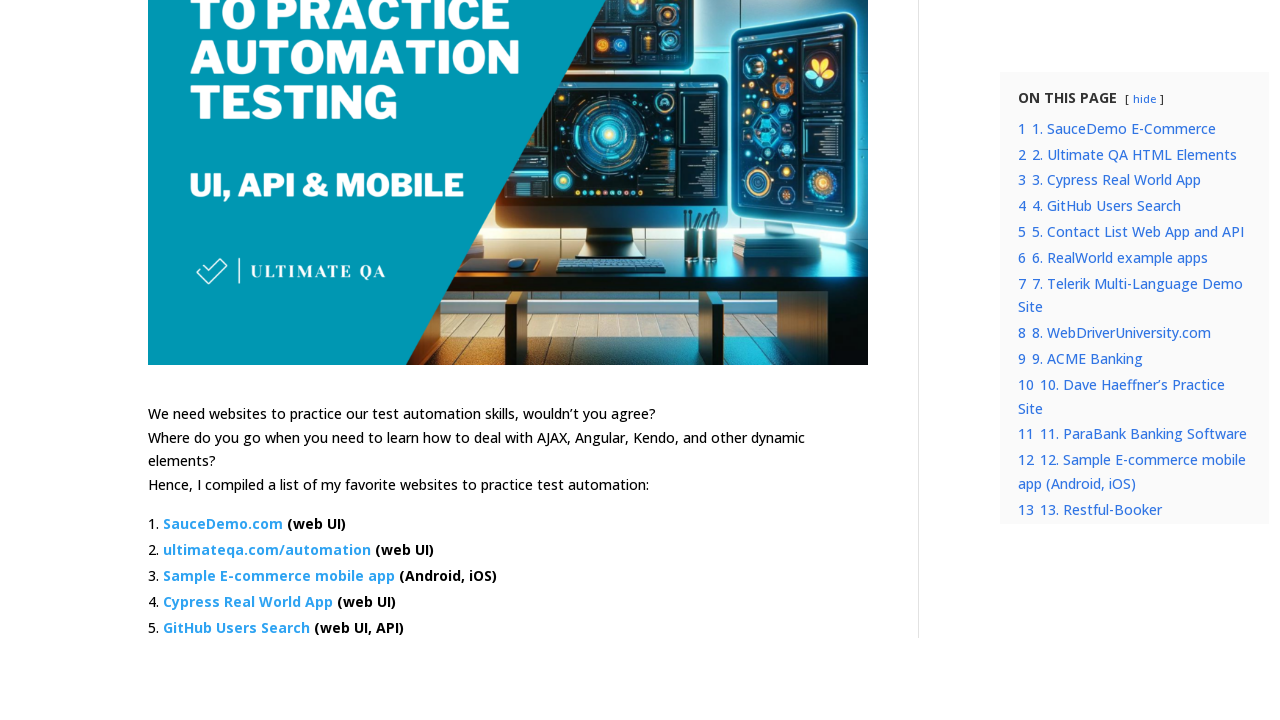

Pressed PageUp key (4/4) to scroll up
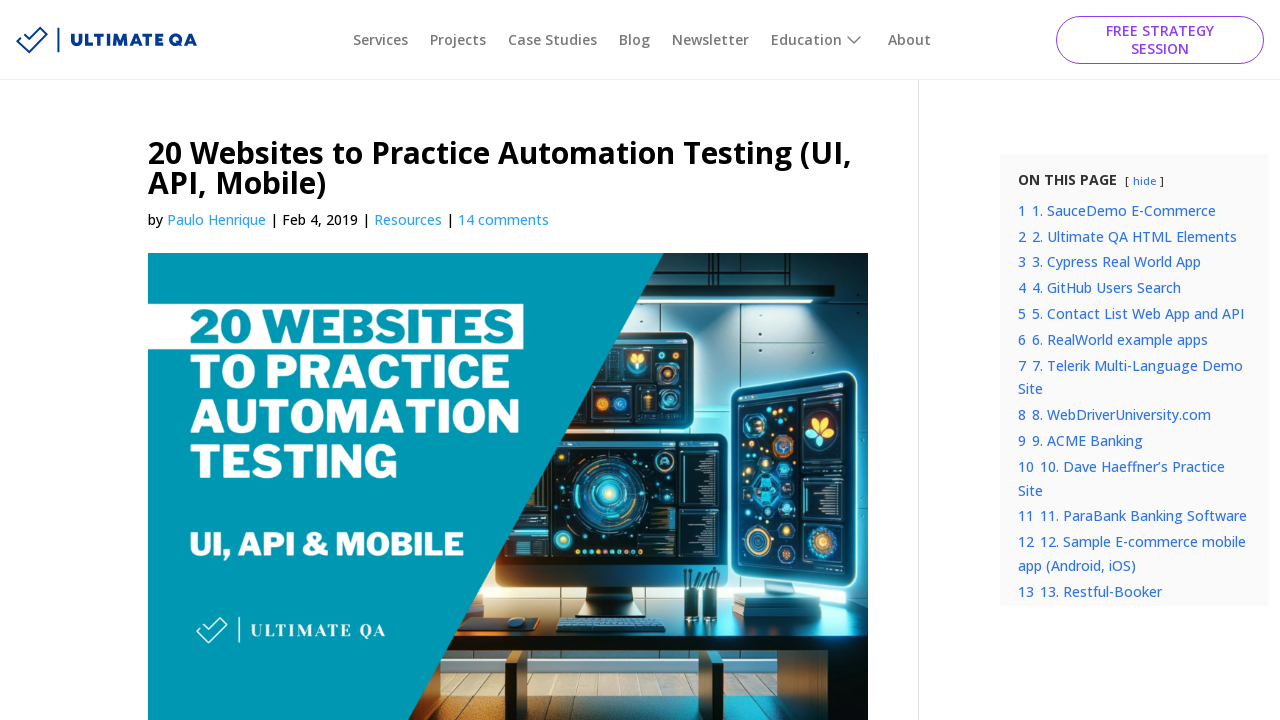

Located 'API documentation here' link element
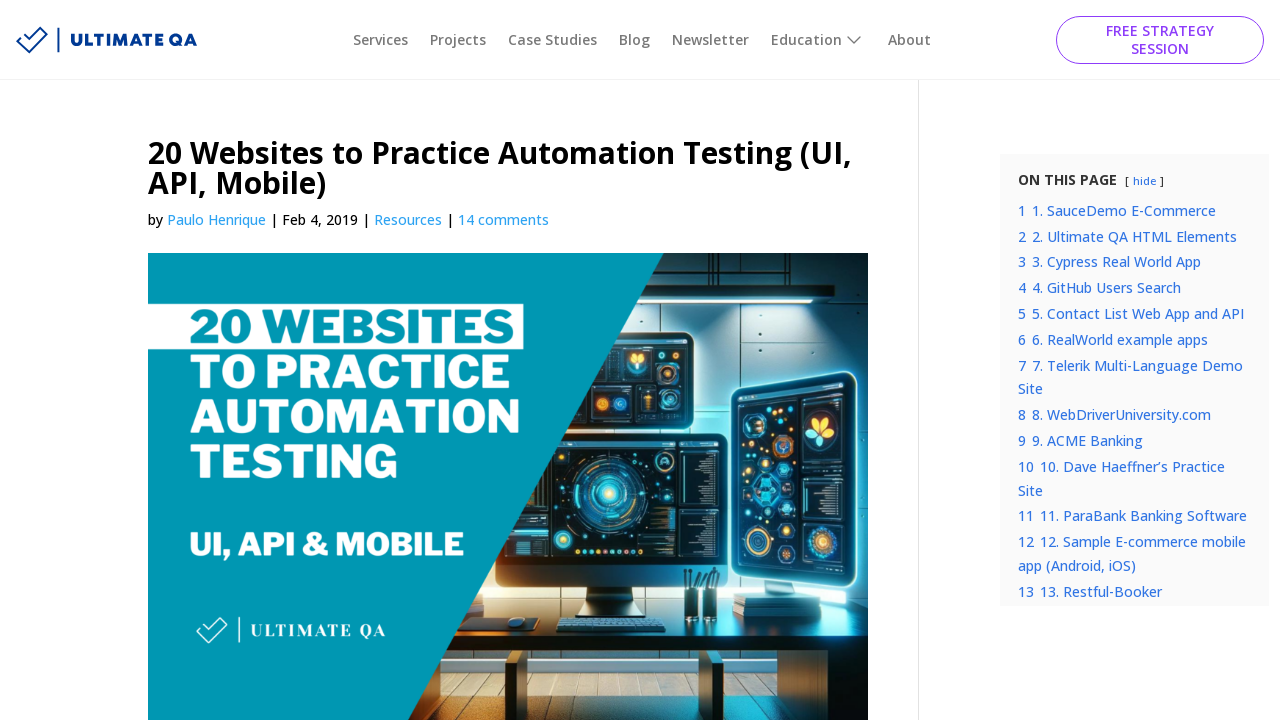

Scrolled to API documentation link element
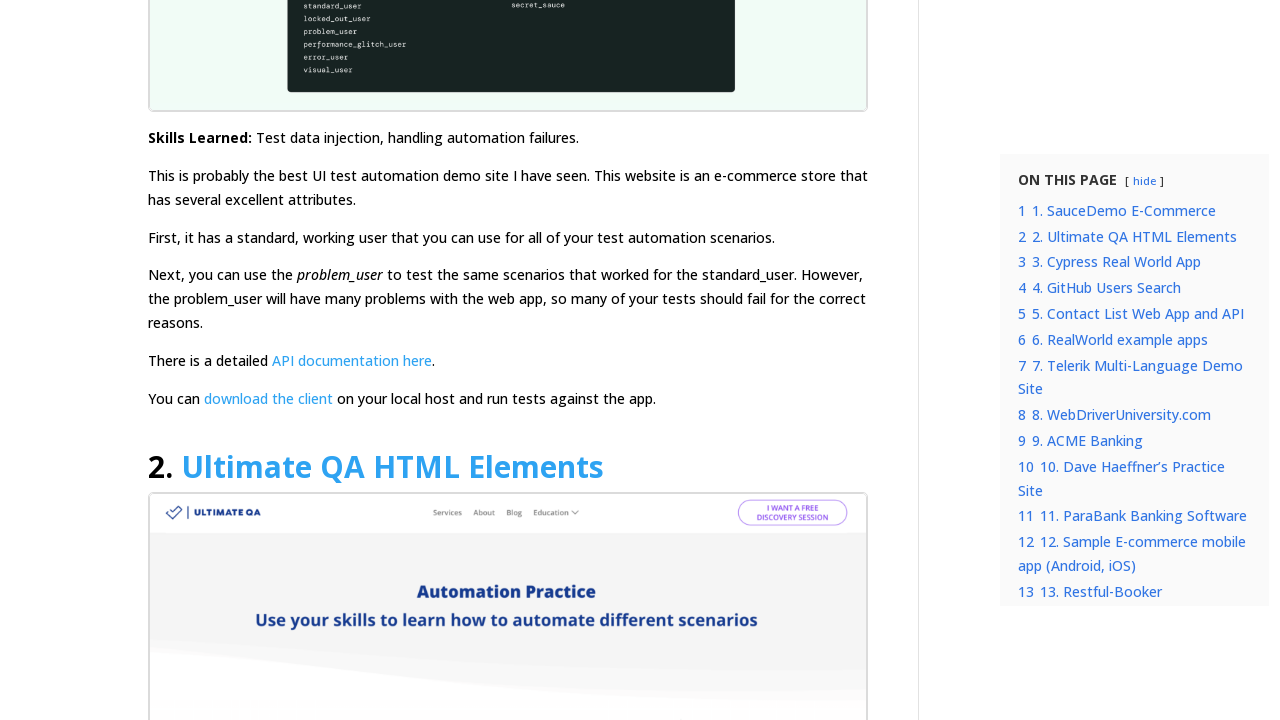

Waited 2000ms to view the scrolled element
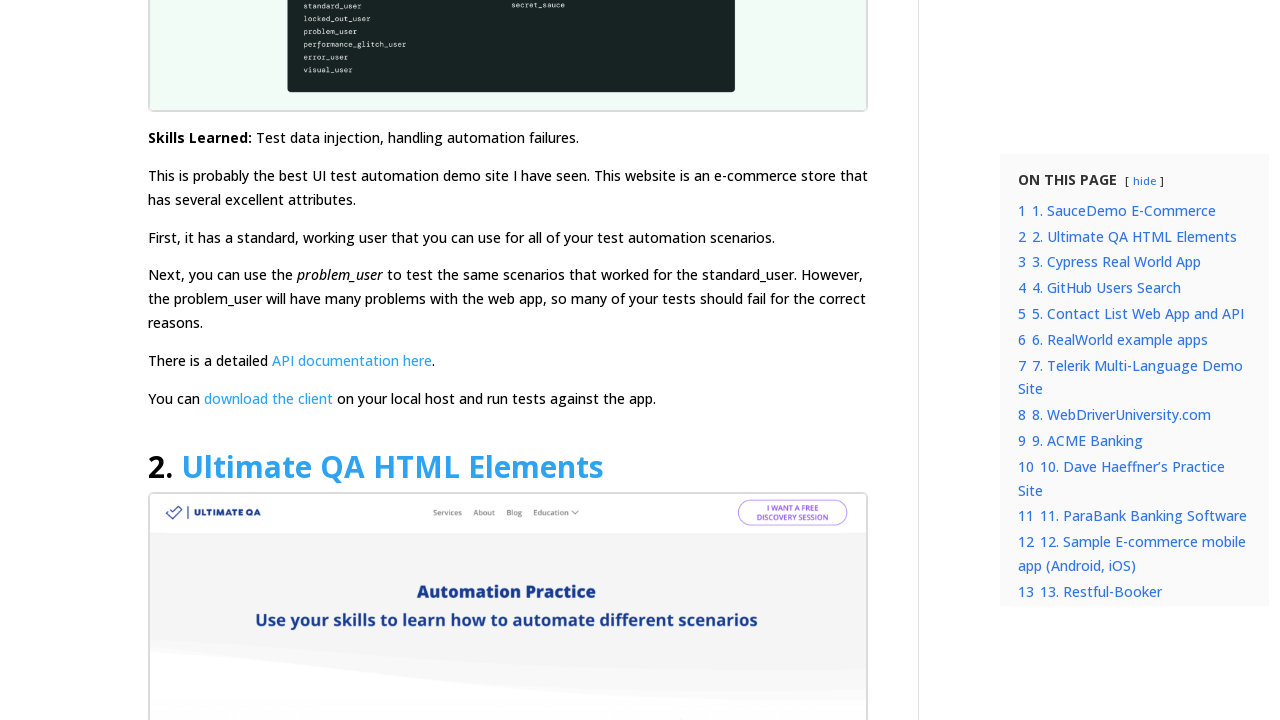

Scrolled to the bottom of the page using window.scrollBy()
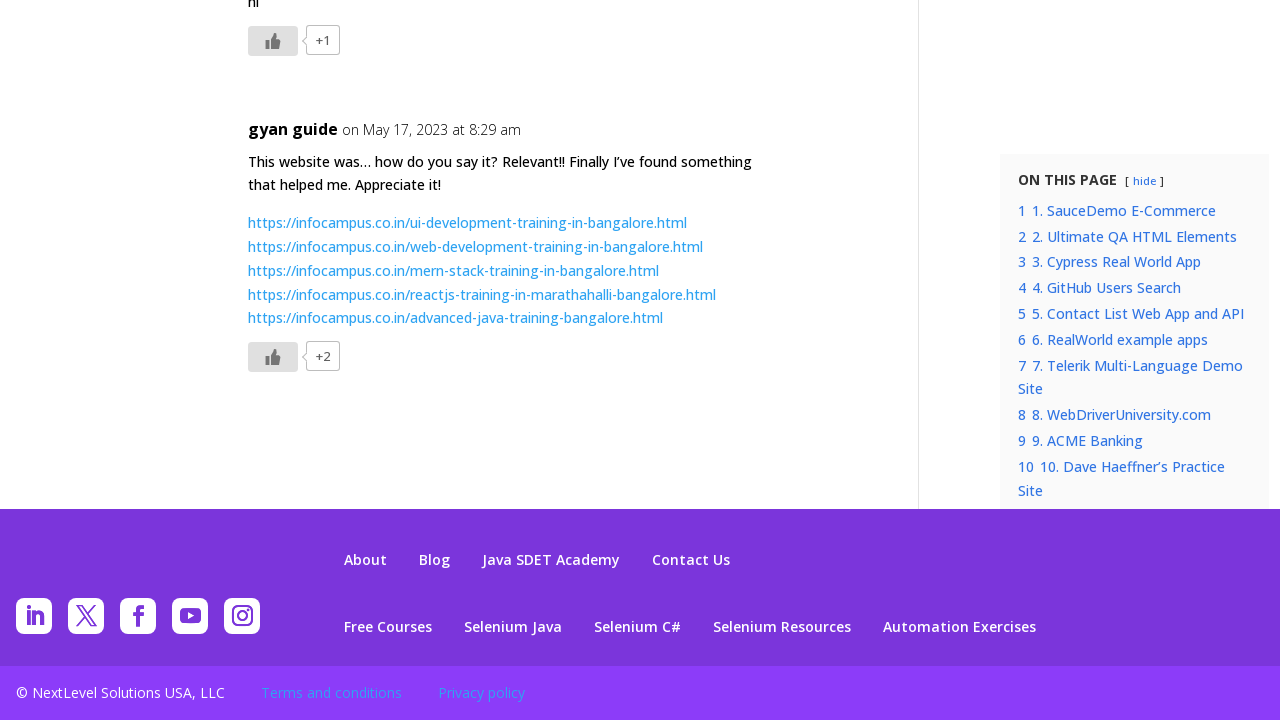

Waited 2000ms to view the bottom of the page
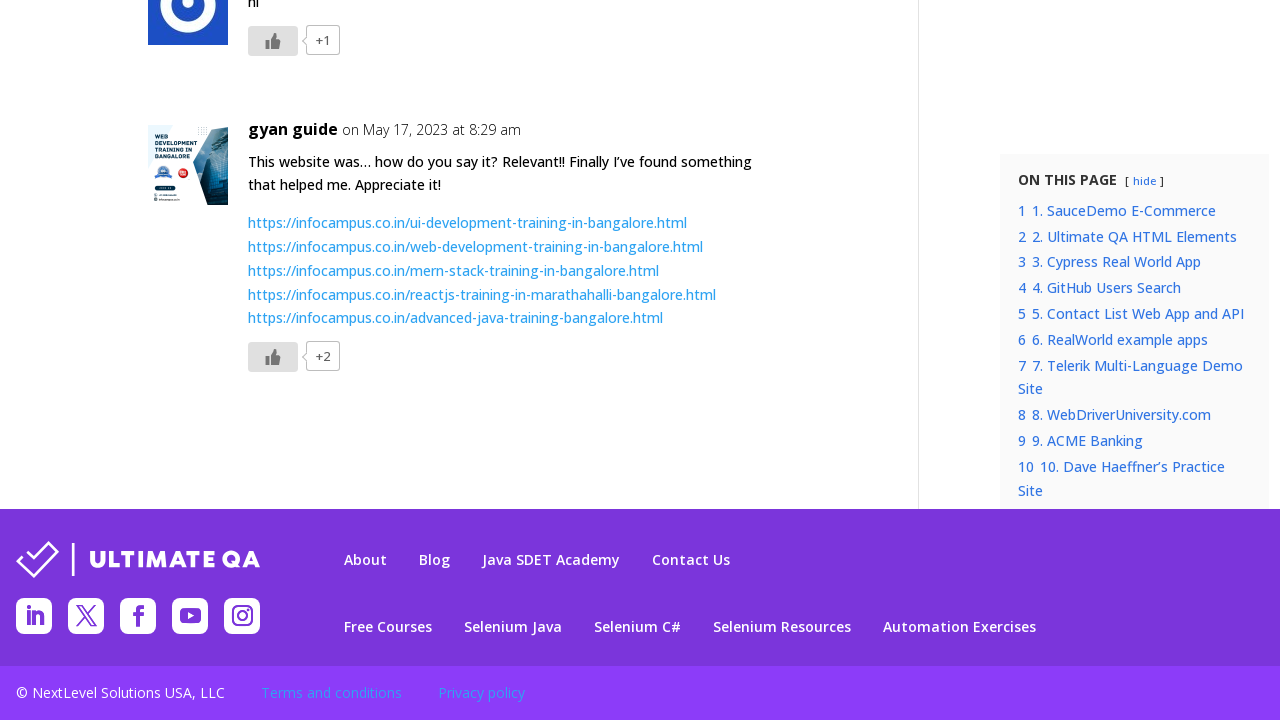

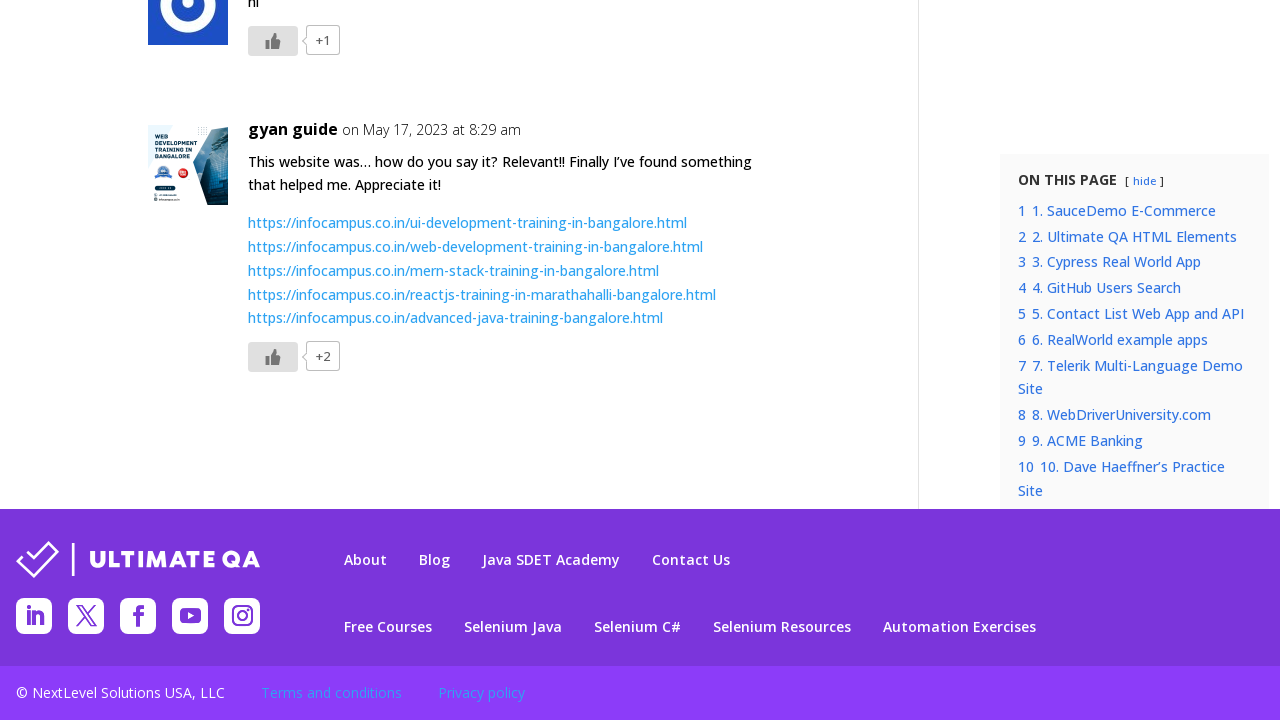